Tests an e-commerce flow by adding specific items to cart, applying a promo code, and verifying the promo message

Starting URL: https://rahulshettyacademy.com/seleniumPractise/#/

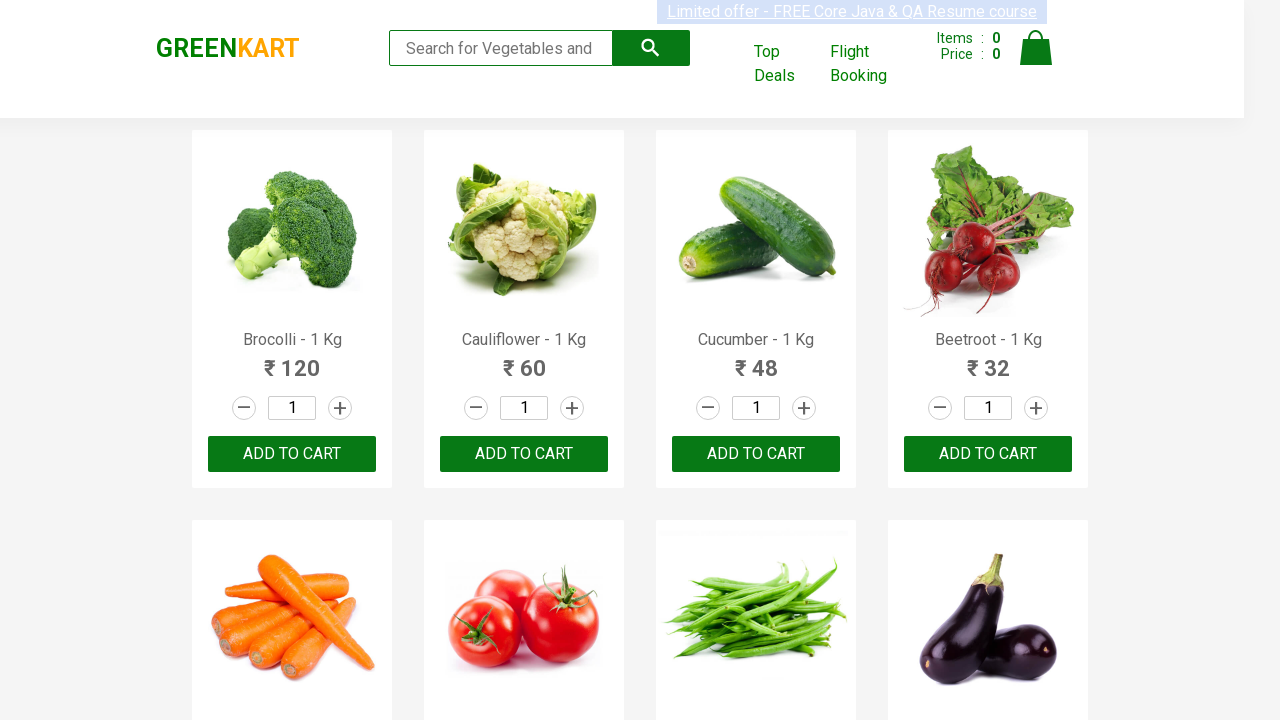

Waited for products to load - product names visible
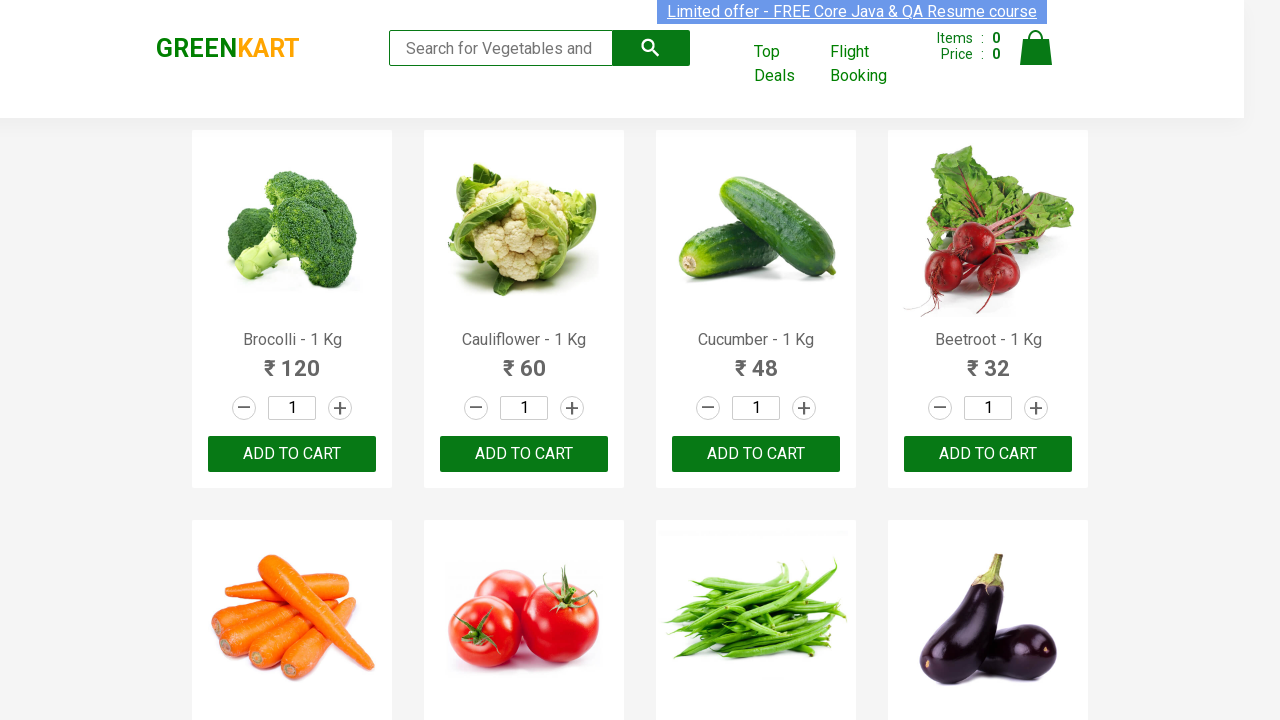

Retrieved all product name elements from page
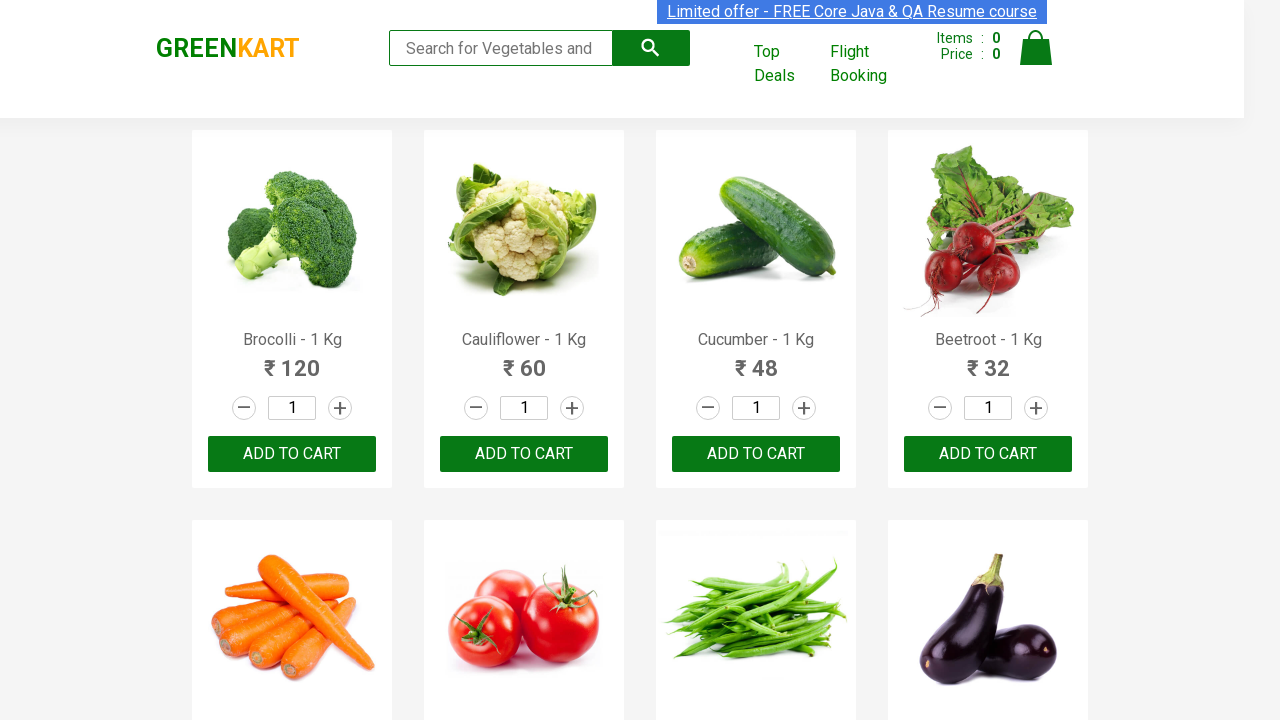

Retrieved all add to cart buttons from page
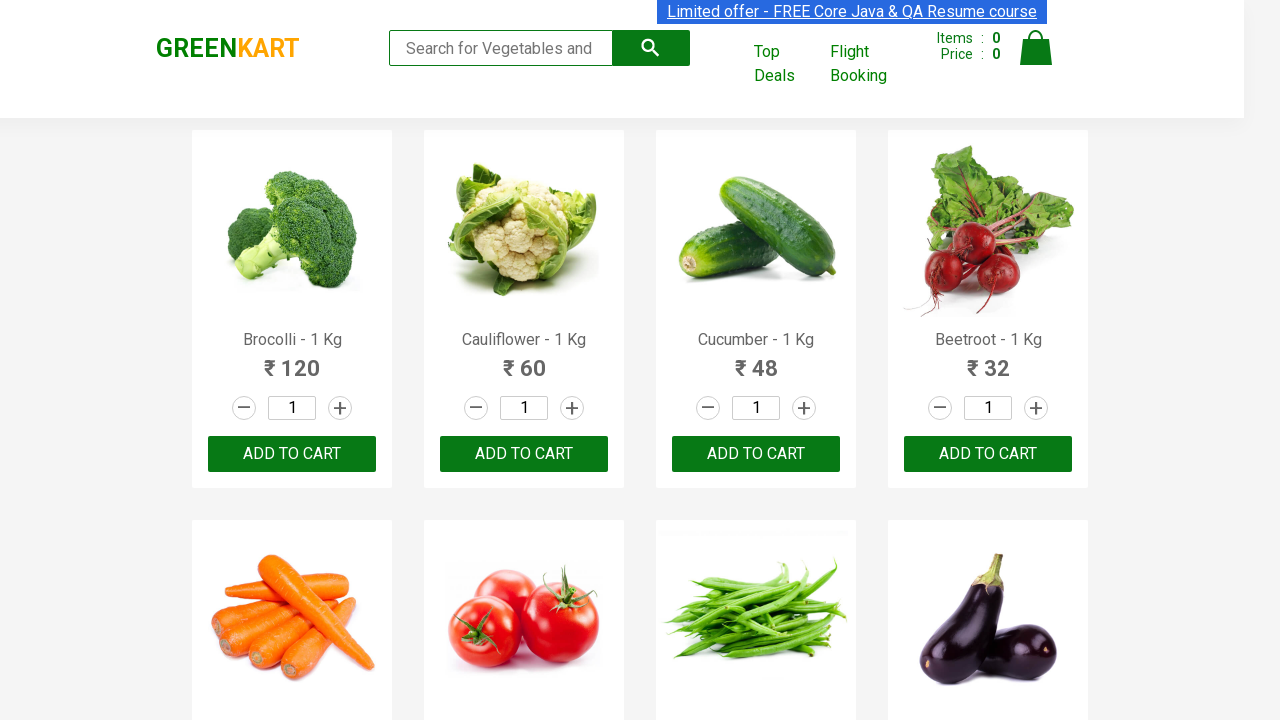

Clicked add to cart button for Cucumber at (756, 454) on div.product-action button >> nth=2
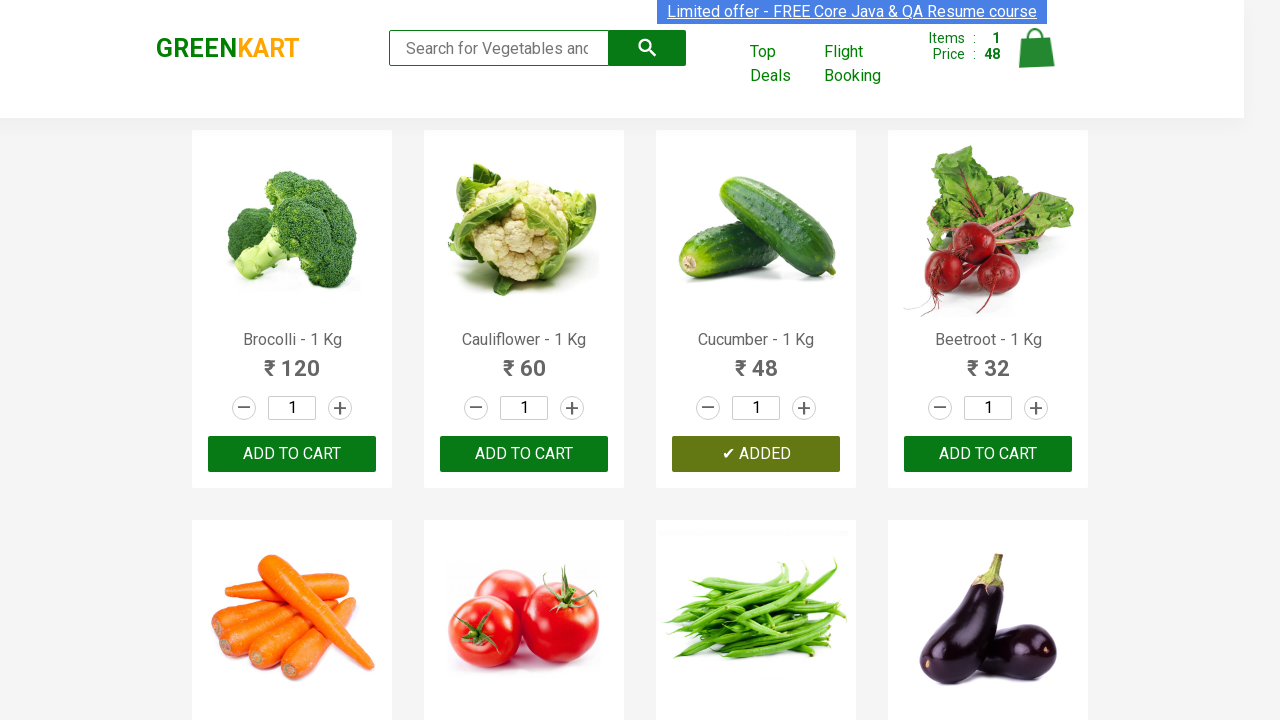

Clicked add to cart button for Tomato at (524, 360) on div.product-action button >> nth=5
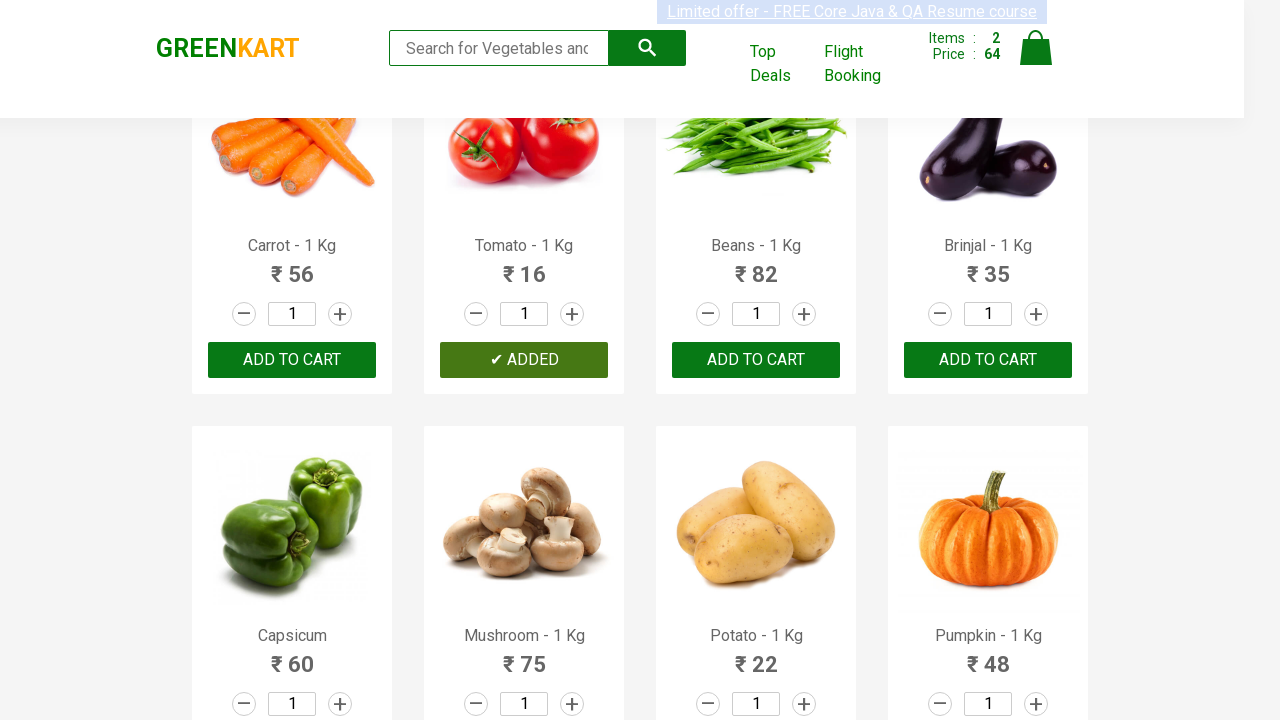

Clicked on cart icon to view cart at (1036, 48) on img[alt='Cart']
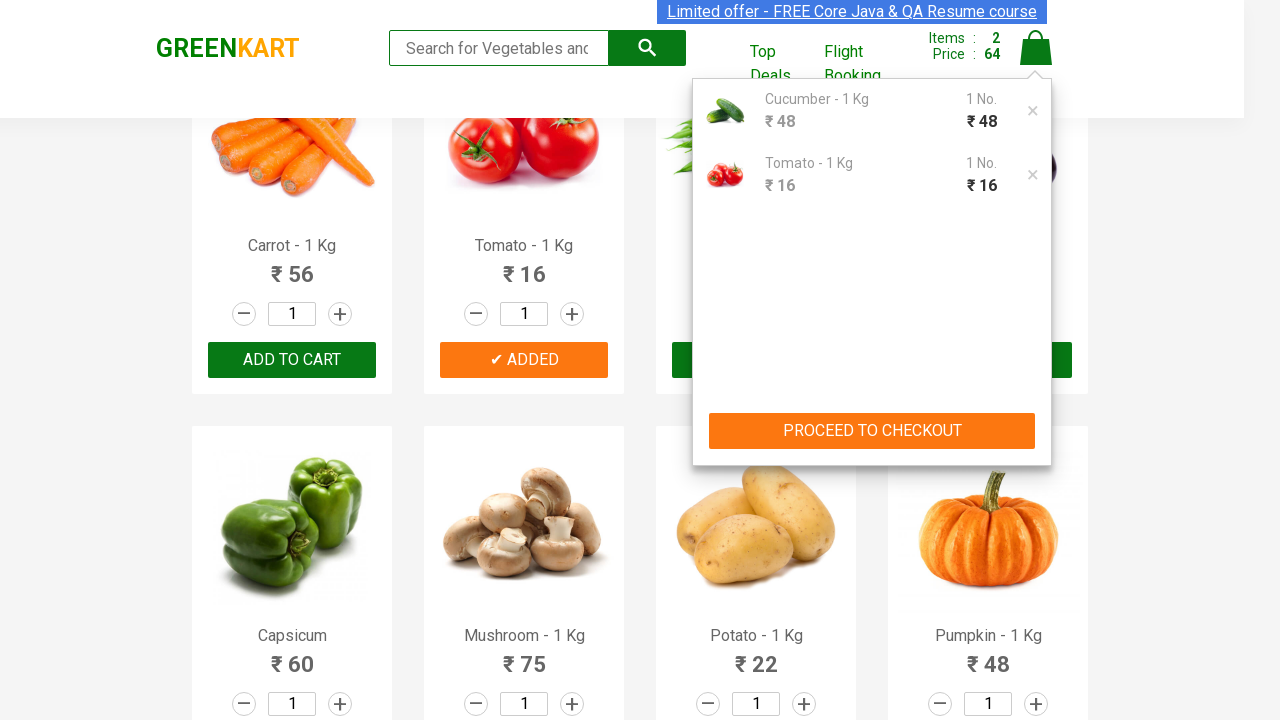

Clicked proceed to checkout button at (872, 431) on div.cart-preview.active button[type='button']
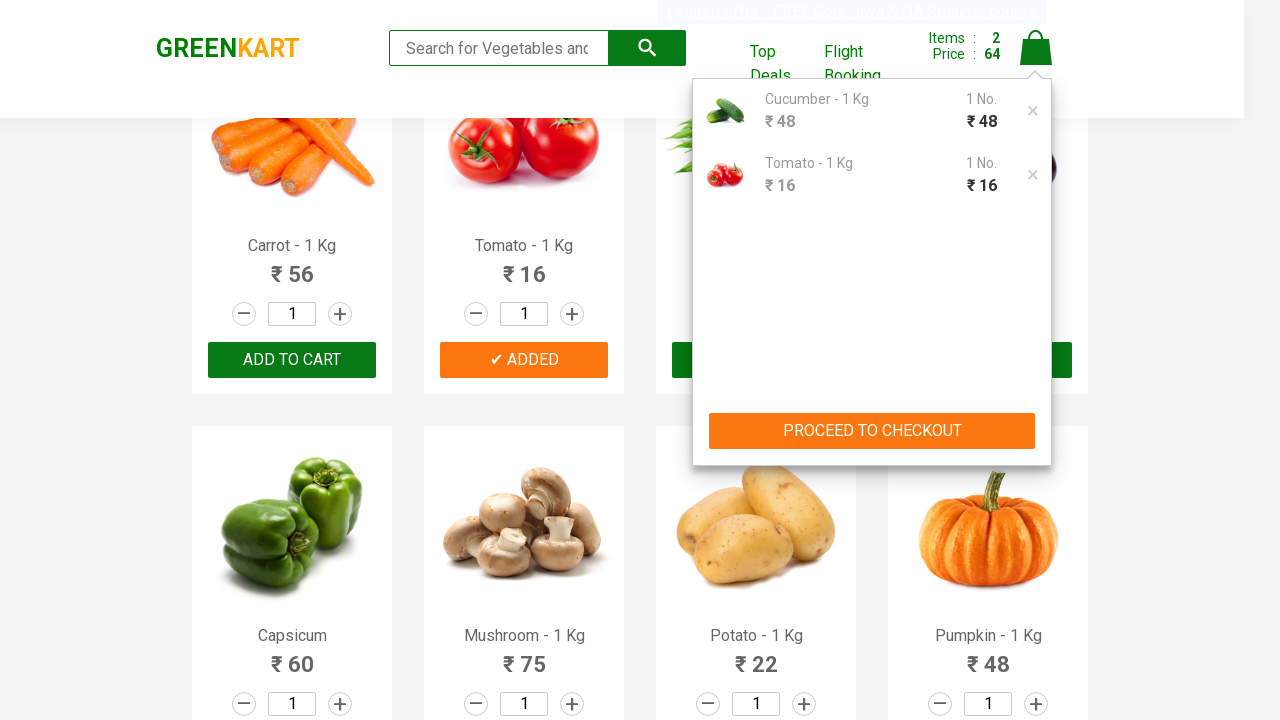

Waited for promo code input field to become visible
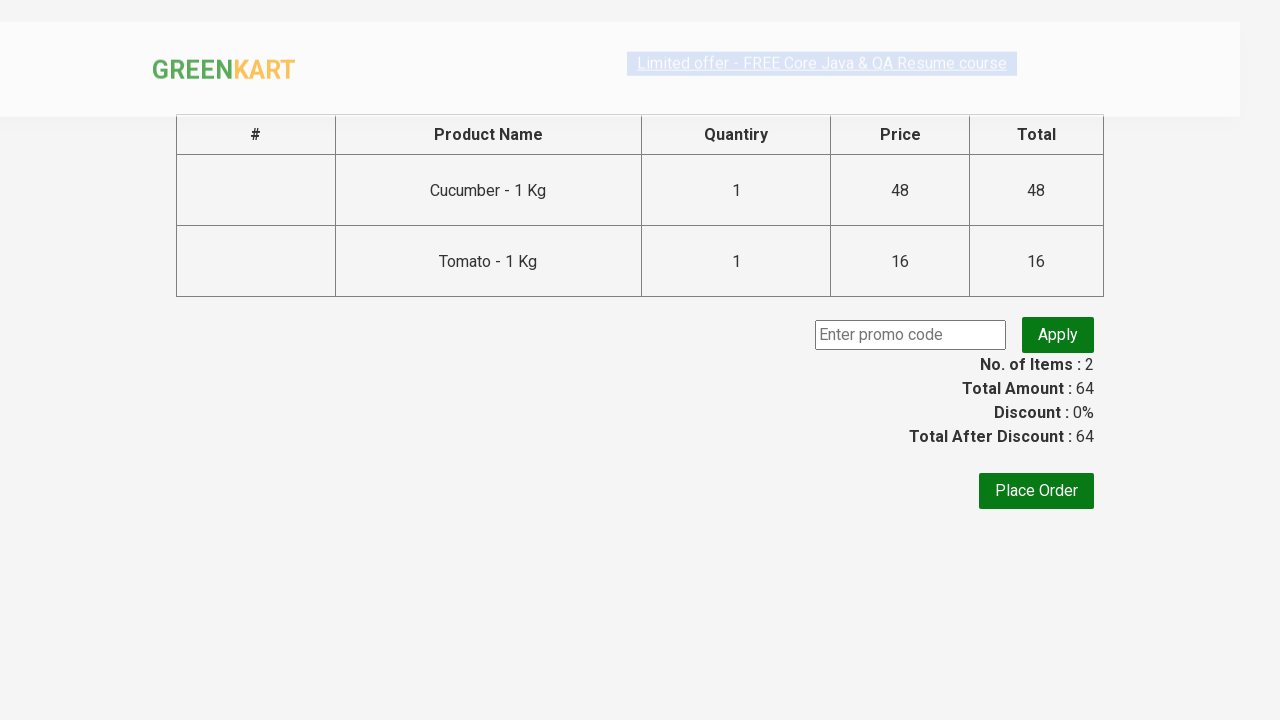

Entered promo code 'rahulshettyacademy' into promo code field on input.promoCode
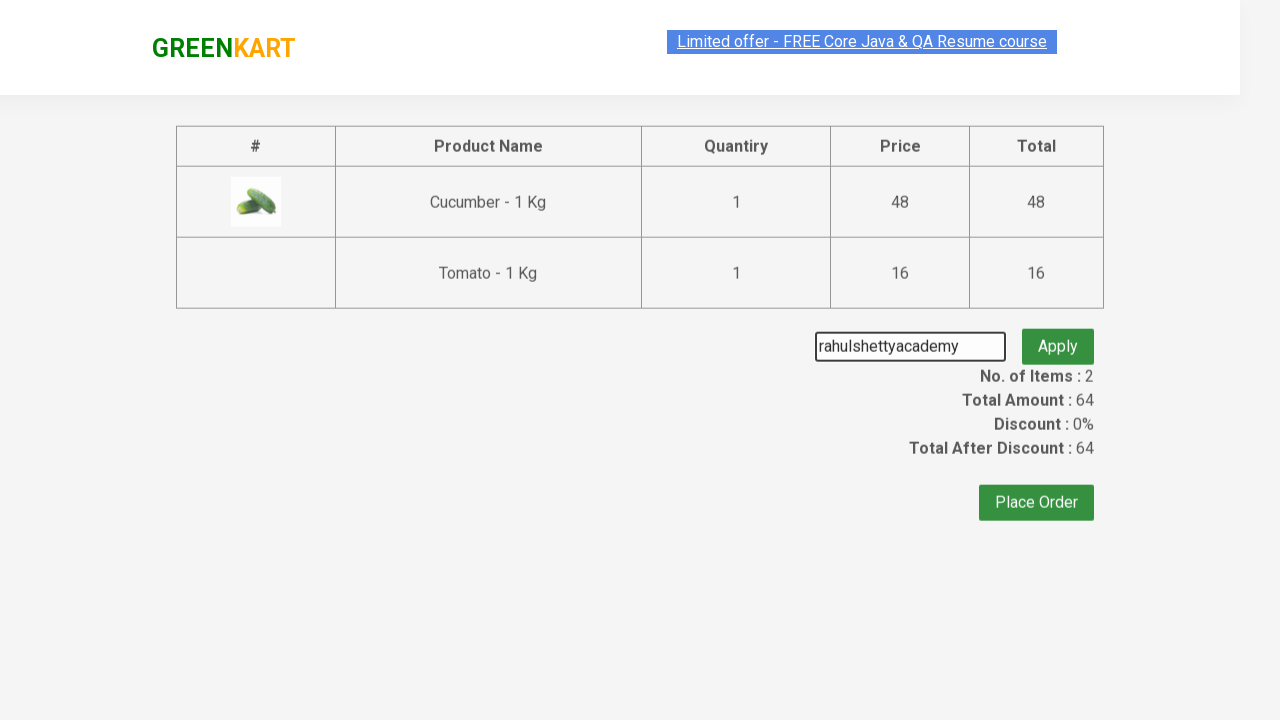

Clicked apply promo button to apply the promo code at (1058, 335) on button.promoBtn
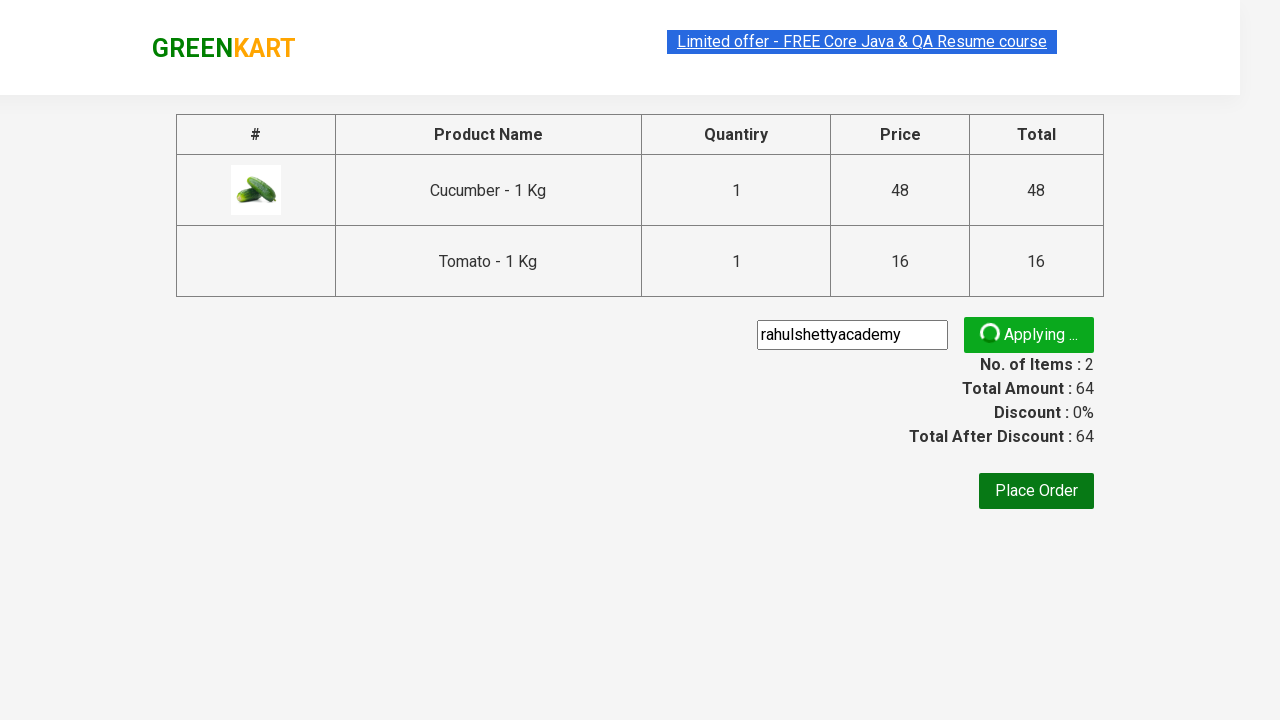

Waited for promo info message to appear confirming promo code application
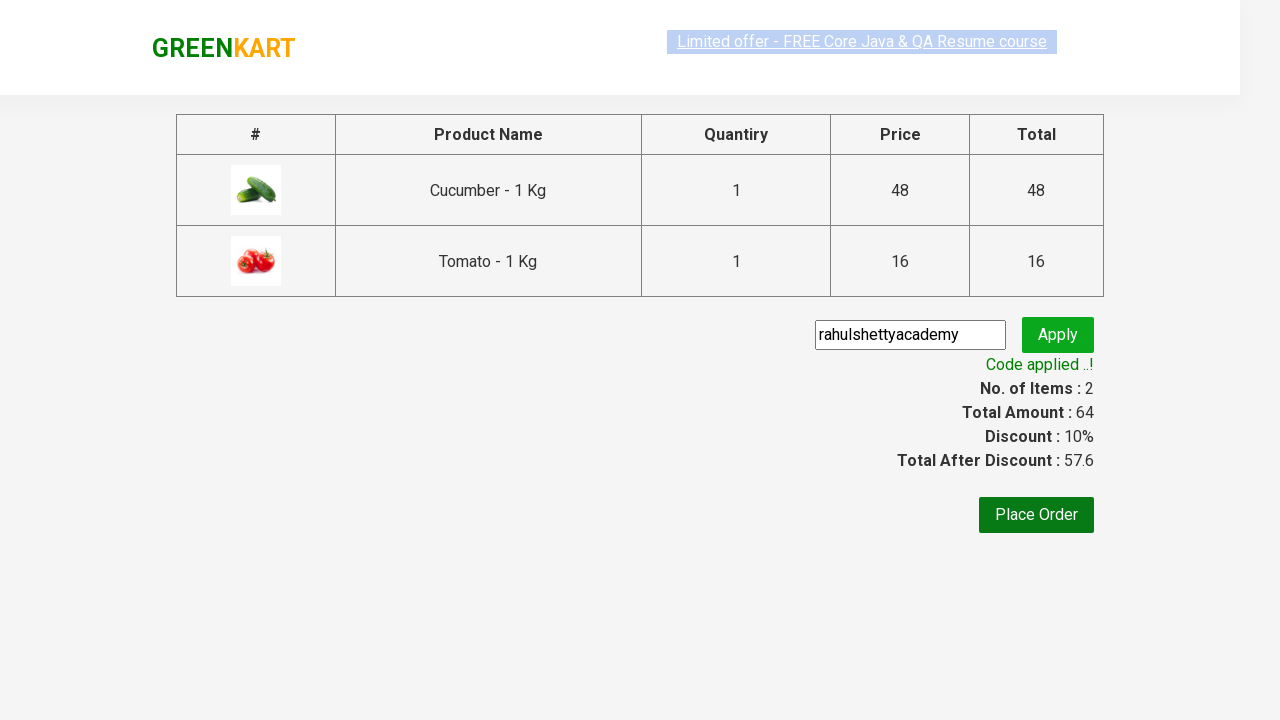

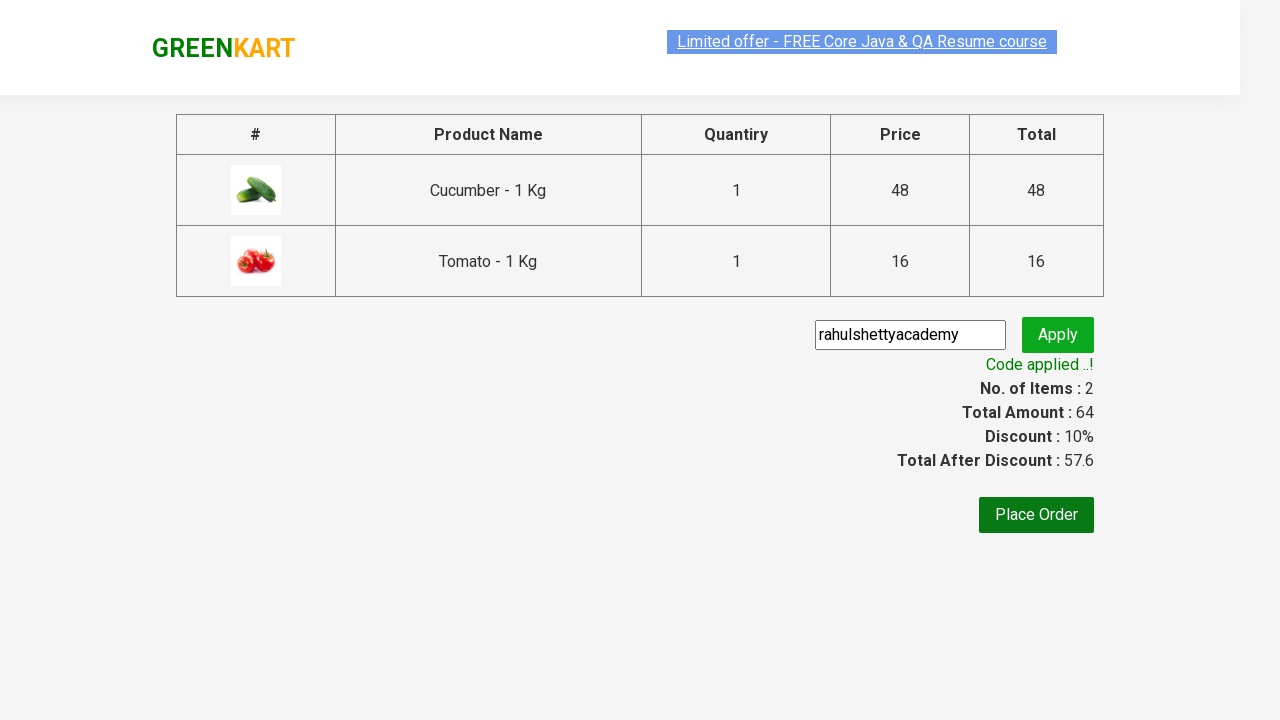